Tests a registration form by filling in first name, last name, and email fields in the first block, then submitting and verifying the success message.

Starting URL: http://suninjuly.github.io/registration1.html

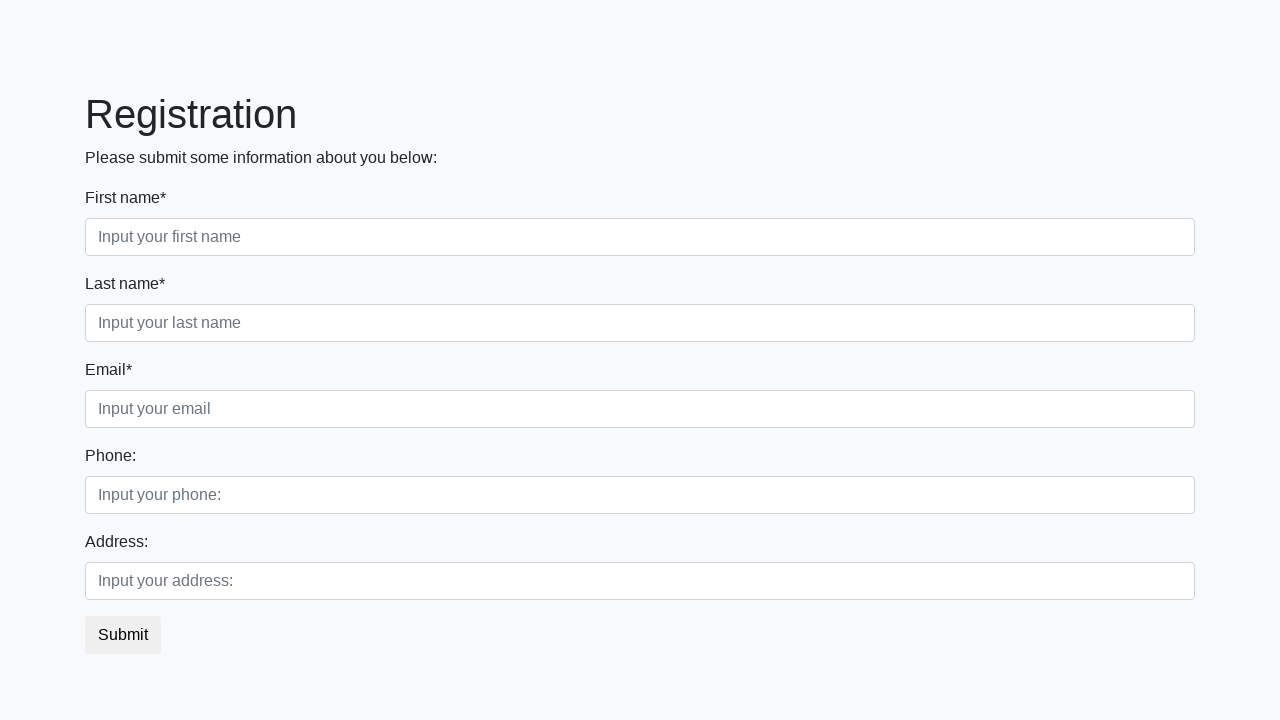

Navigated to registration form page
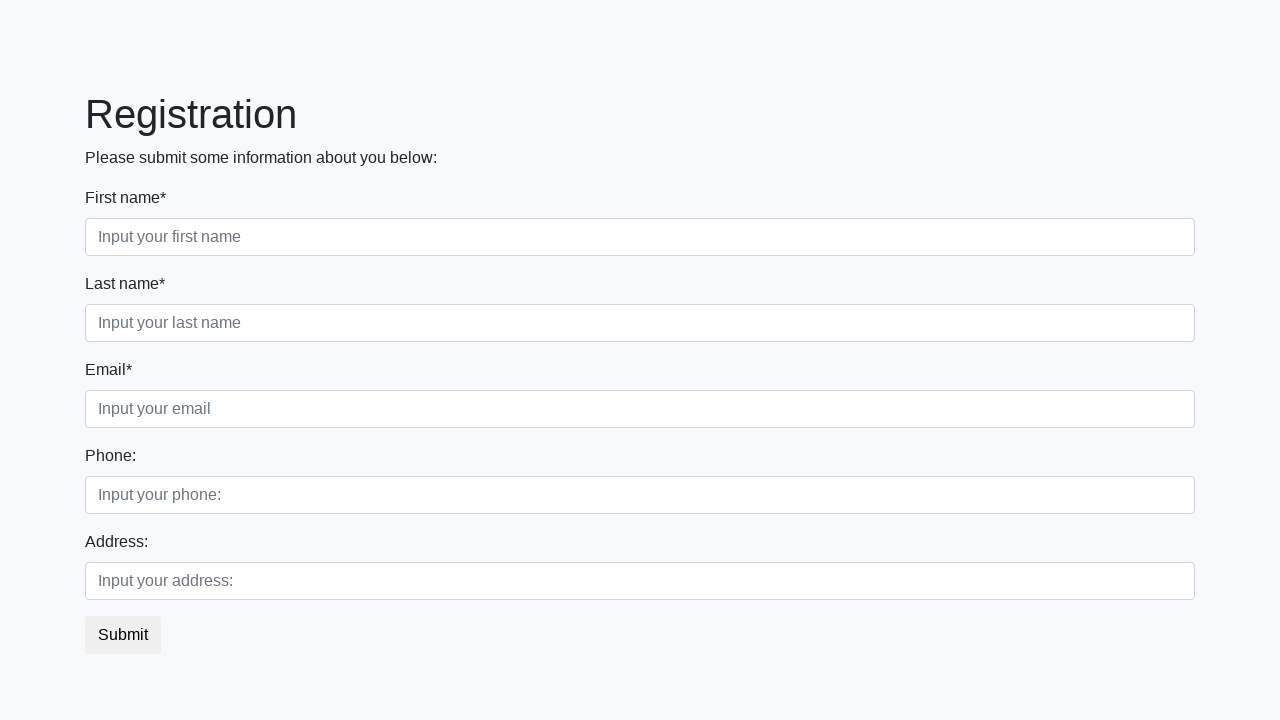

Filled first name field with 'Ivan' on .first_block .first
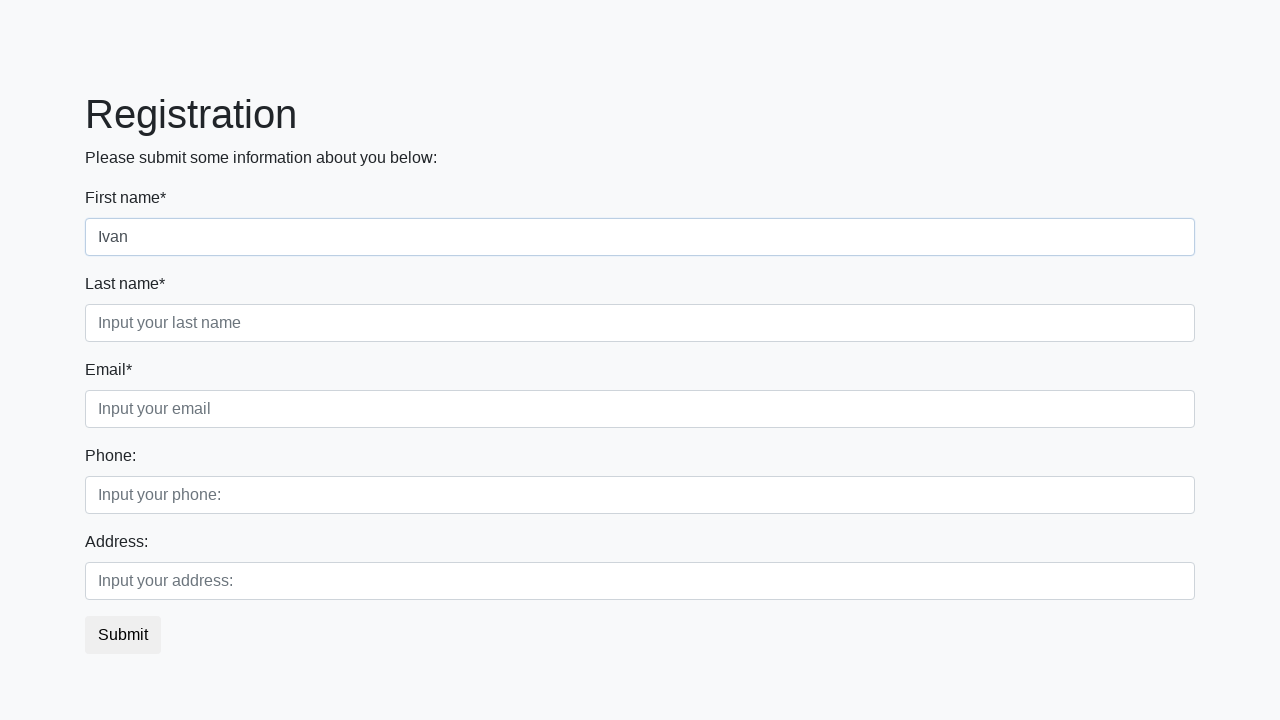

Filled last name field with 'Petrov' on .first_block .second
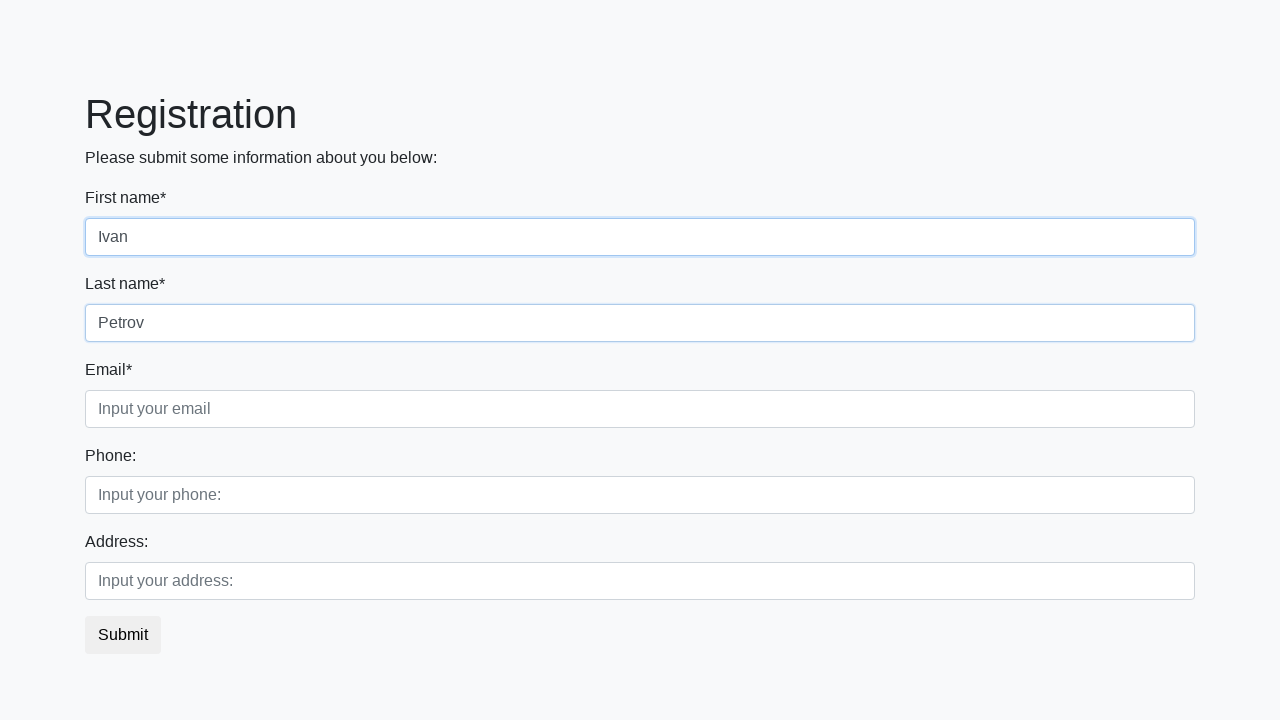

Filled email field with 'test@mail.tst' on .first_block .third
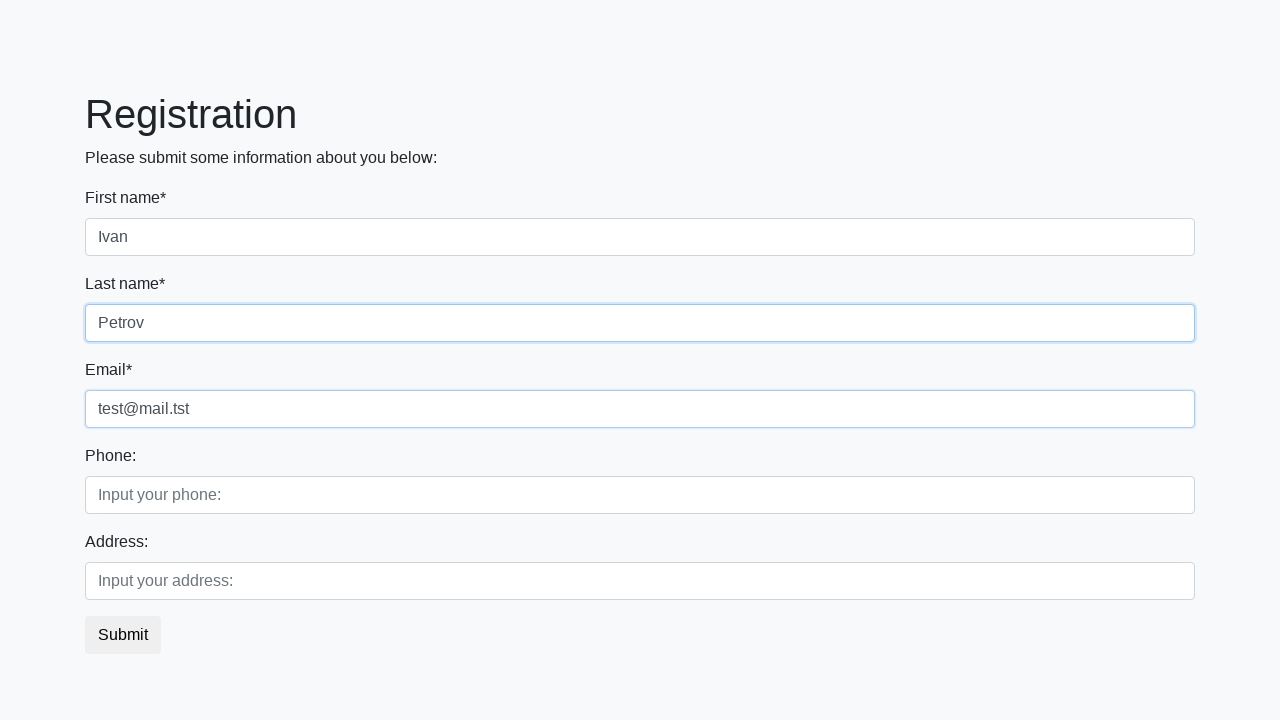

Clicked submit button at (123, 635) on button.btn
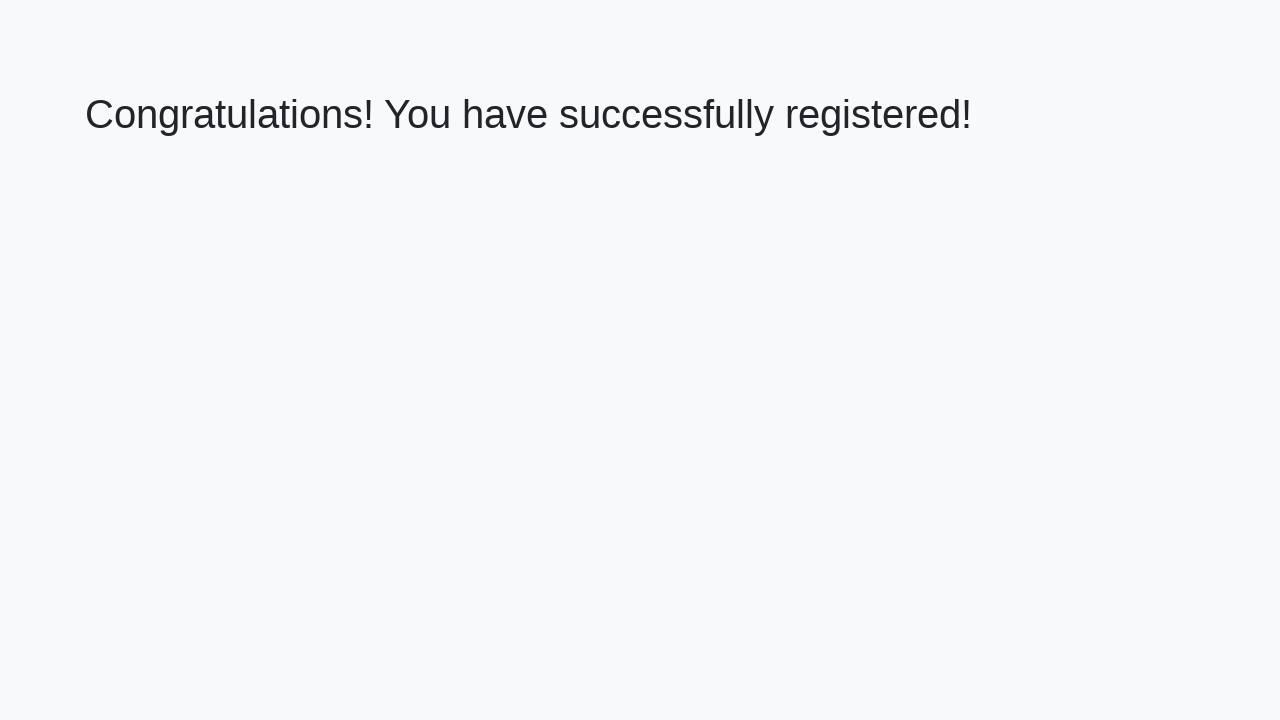

Success message displayed (h1 element loaded)
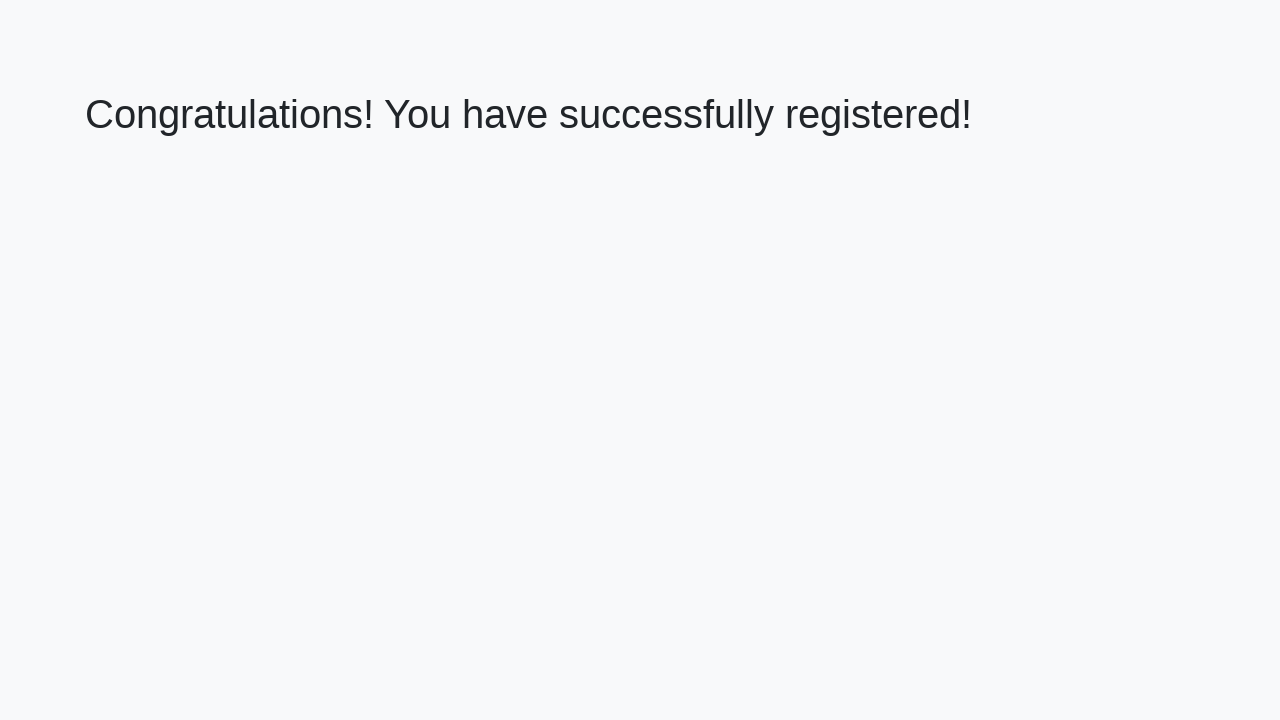

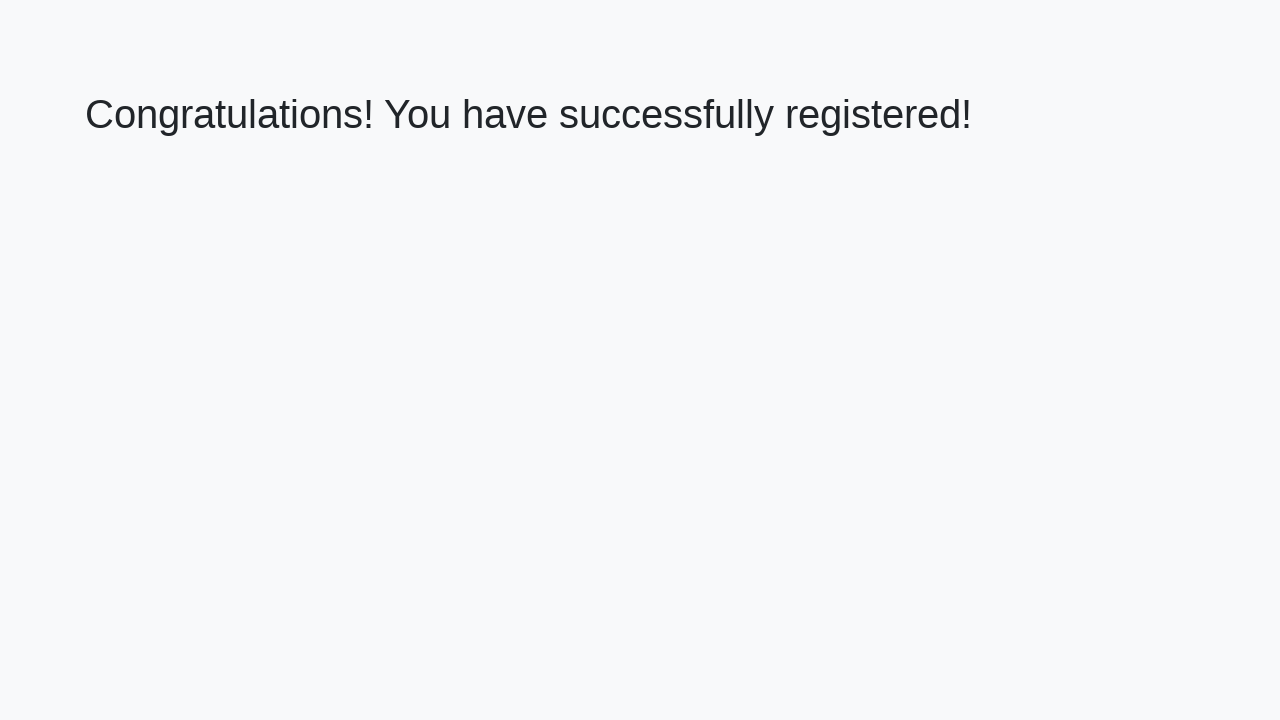